Tests adding specific grocery items (Cucumber, Brocolli, Beetroot) to the shopping cart on an e-commerce practice site by iterating through product listings and clicking the add button for matching items.

Starting URL: https://rahulshettyacademy.com/seleniumPractise/

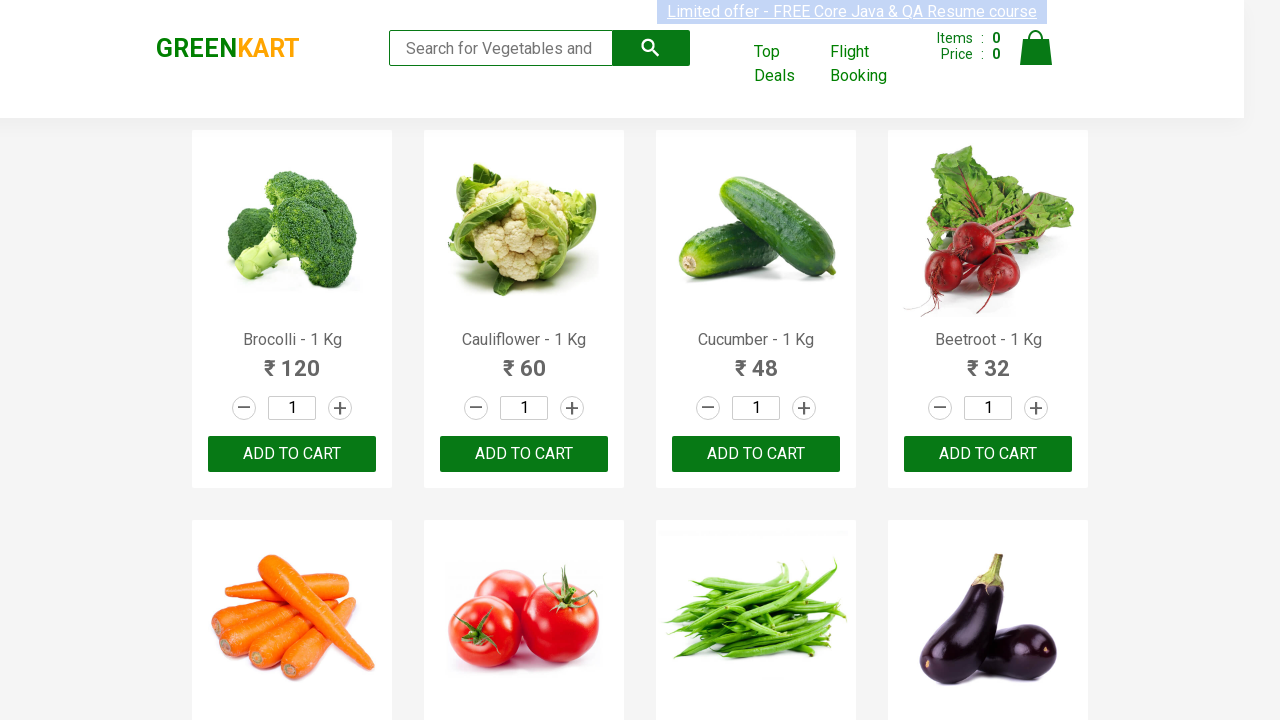

Waited for product listings to load on e-commerce site
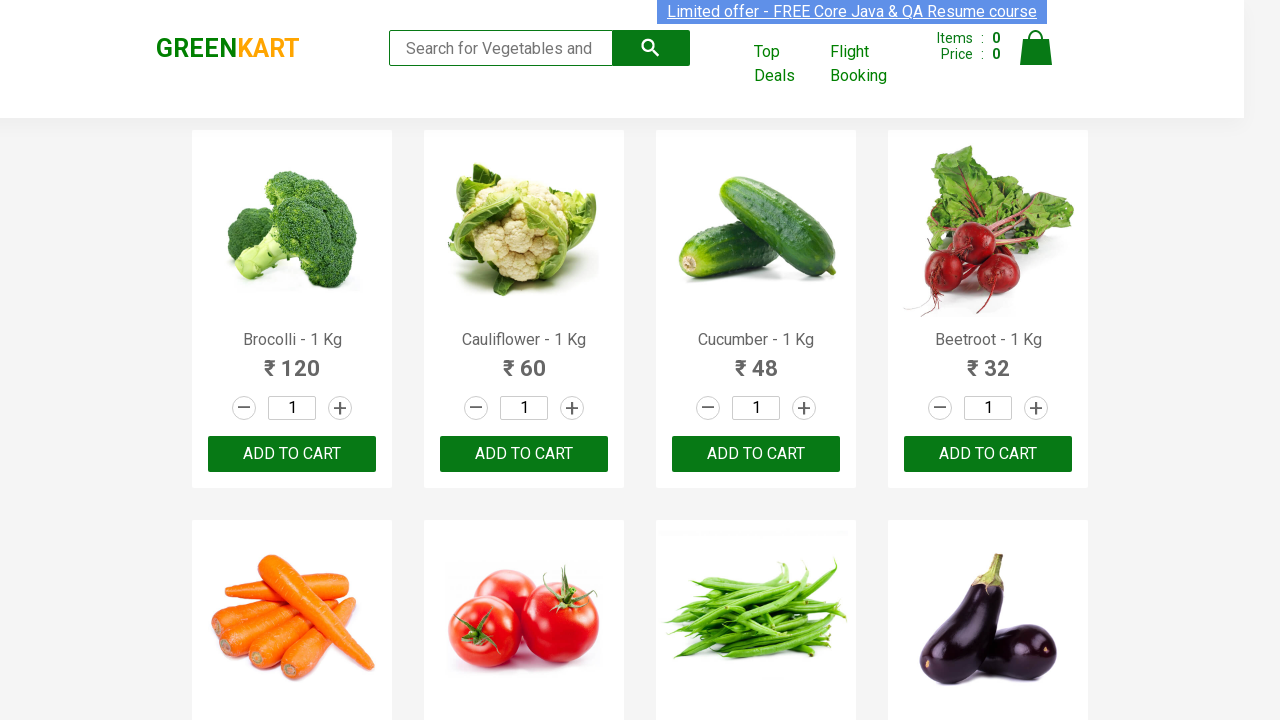

Retrieved all product name elements from the page
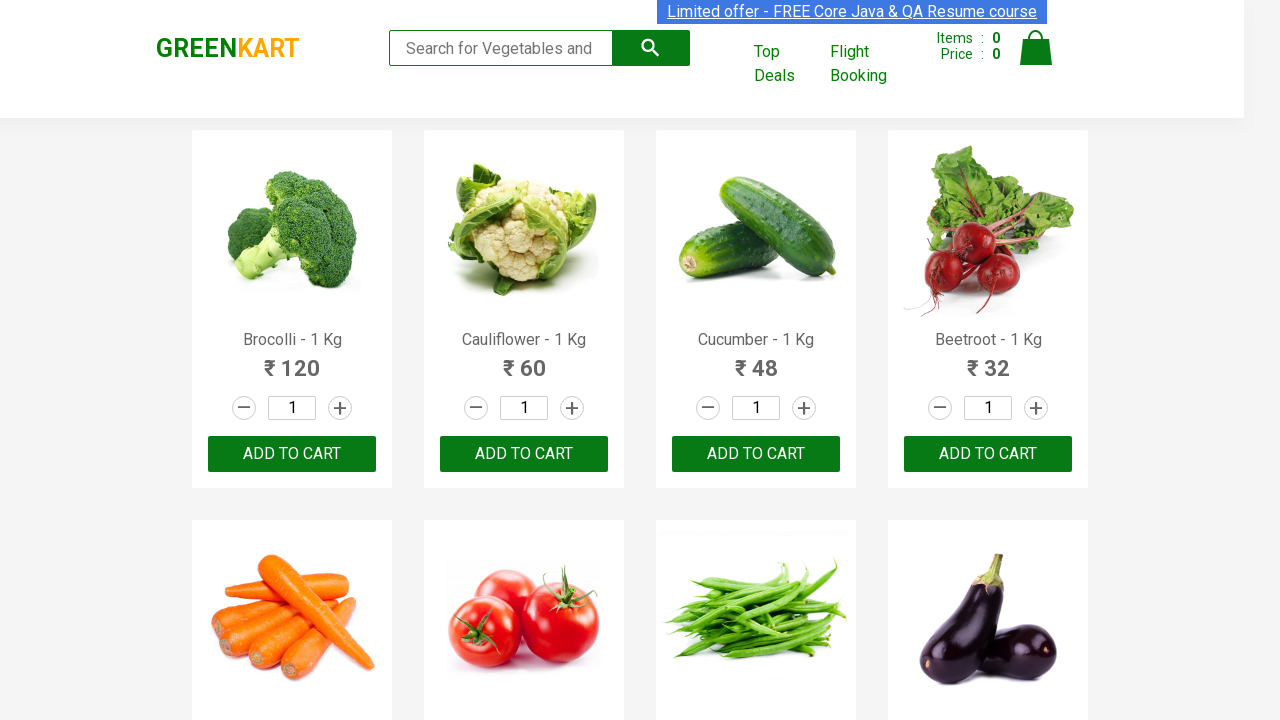

Retrieved all add to cart button elements from the page
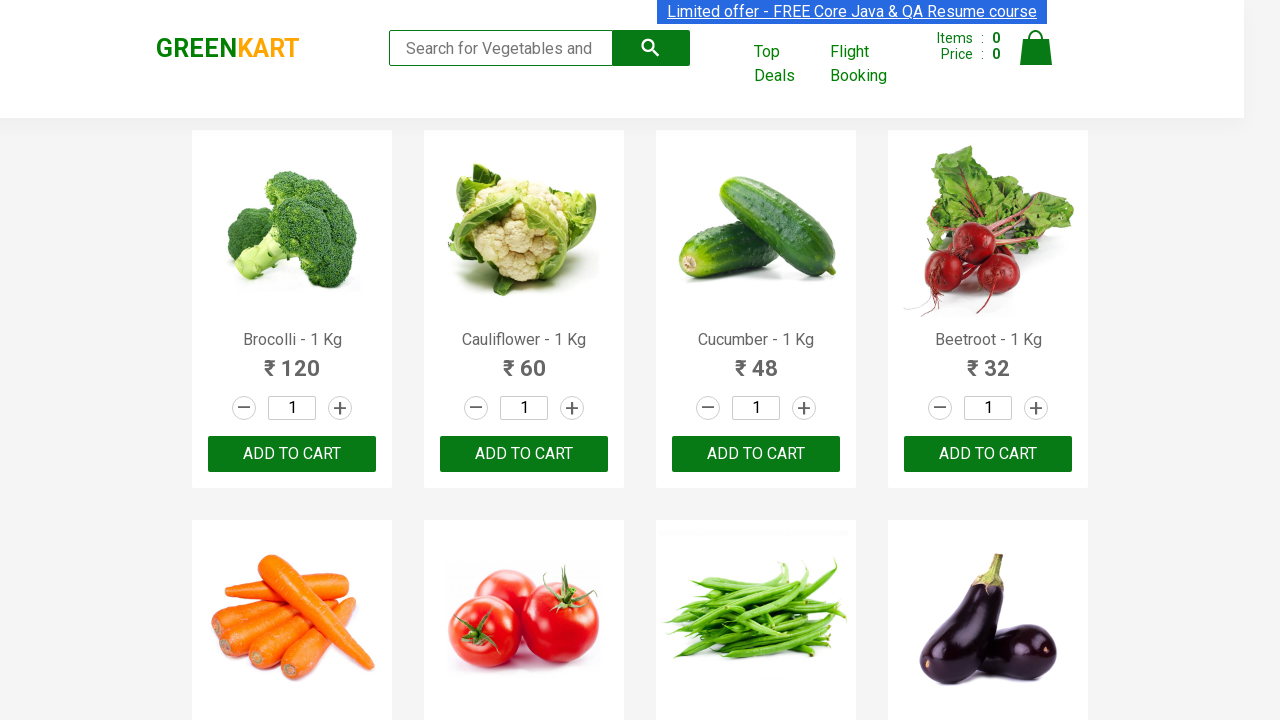

Clicked add to cart button for product: Brocolli at (292, 454) on xpath=//div[@class='product-action']/button >> nth=0
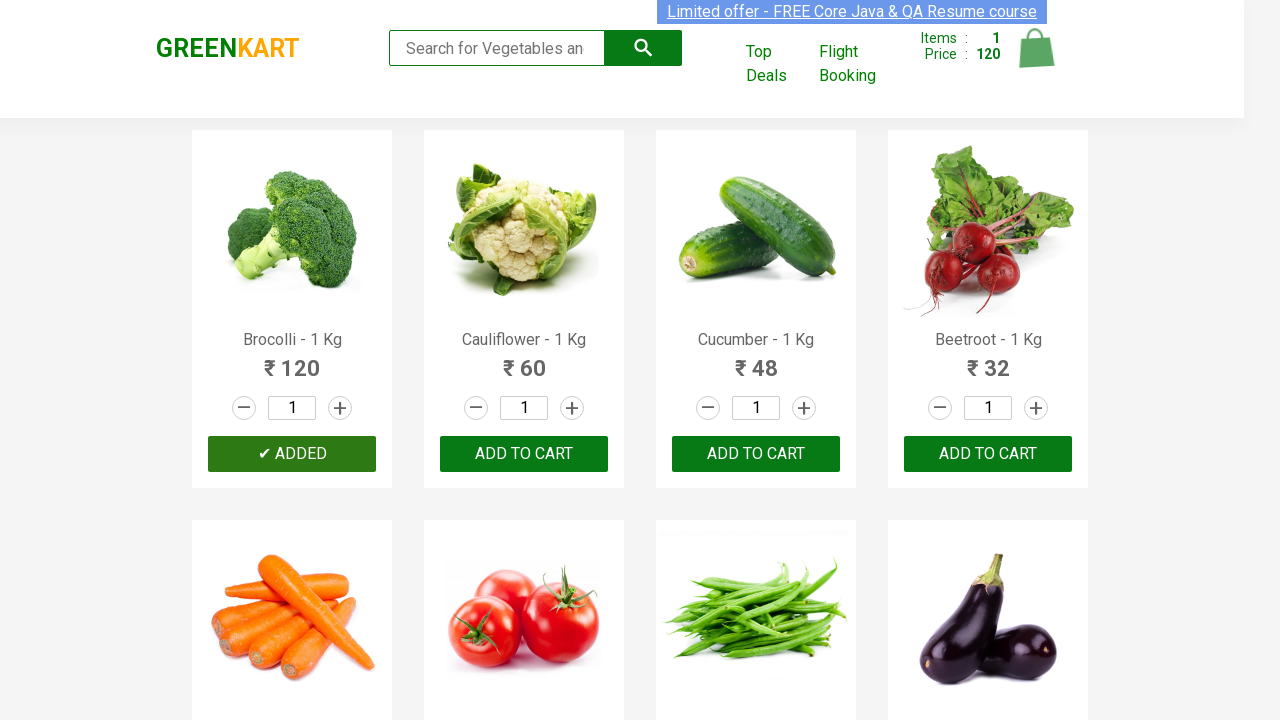

Clicked add to cart button for product: Cucumber at (756, 454) on xpath=//div[@class='product-action']/button >> nth=2
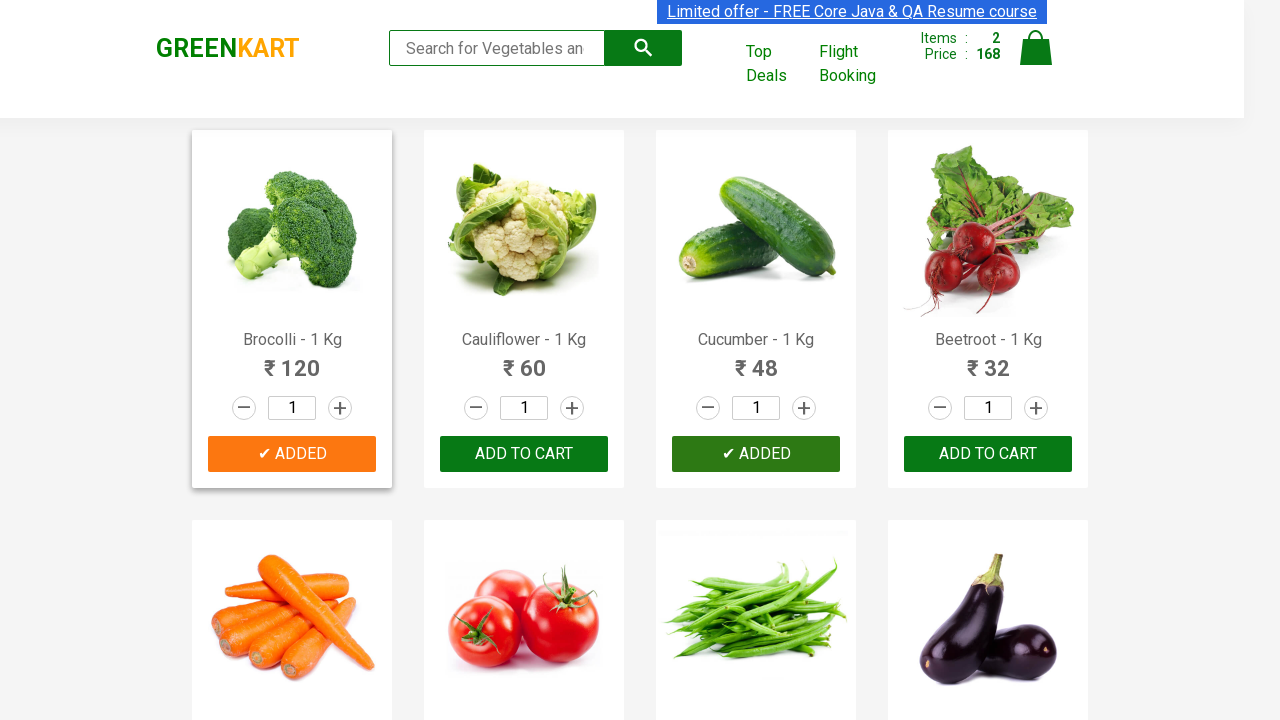

Clicked add to cart button for product: Beetroot at (988, 454) on xpath=//div[@class='product-action']/button >> nth=3
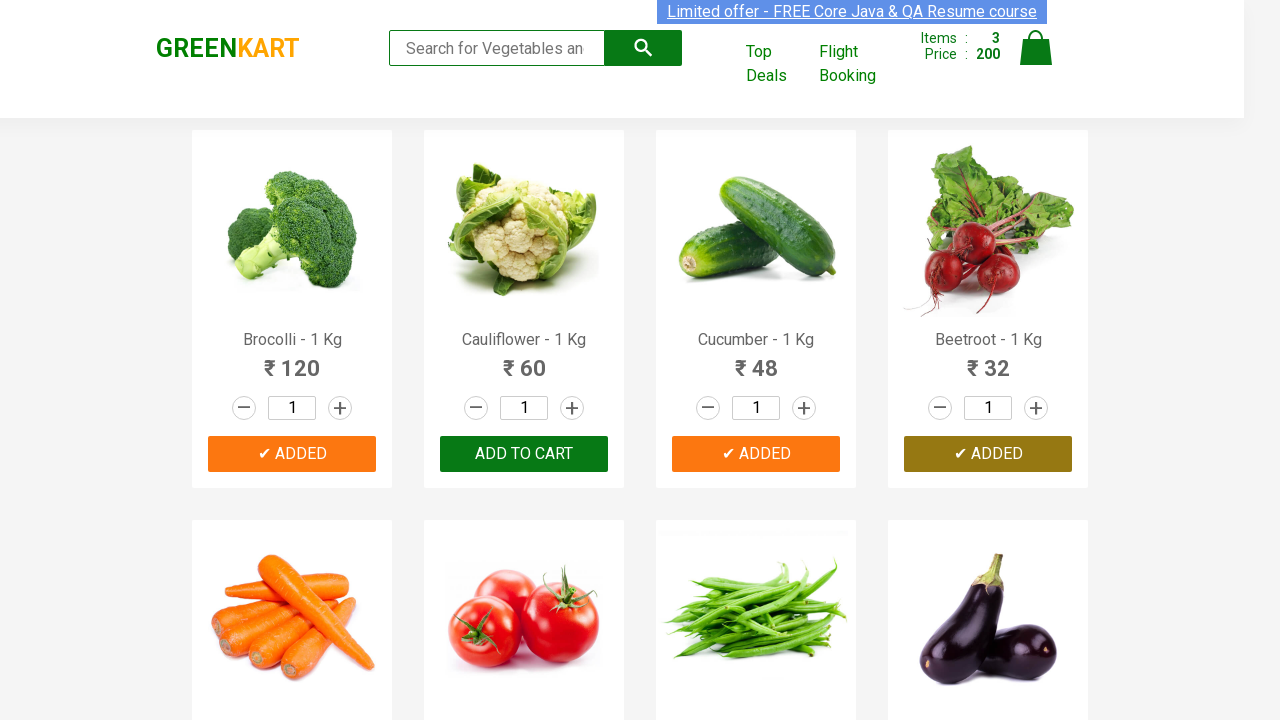

Waited for shopping cart to update after adding all items
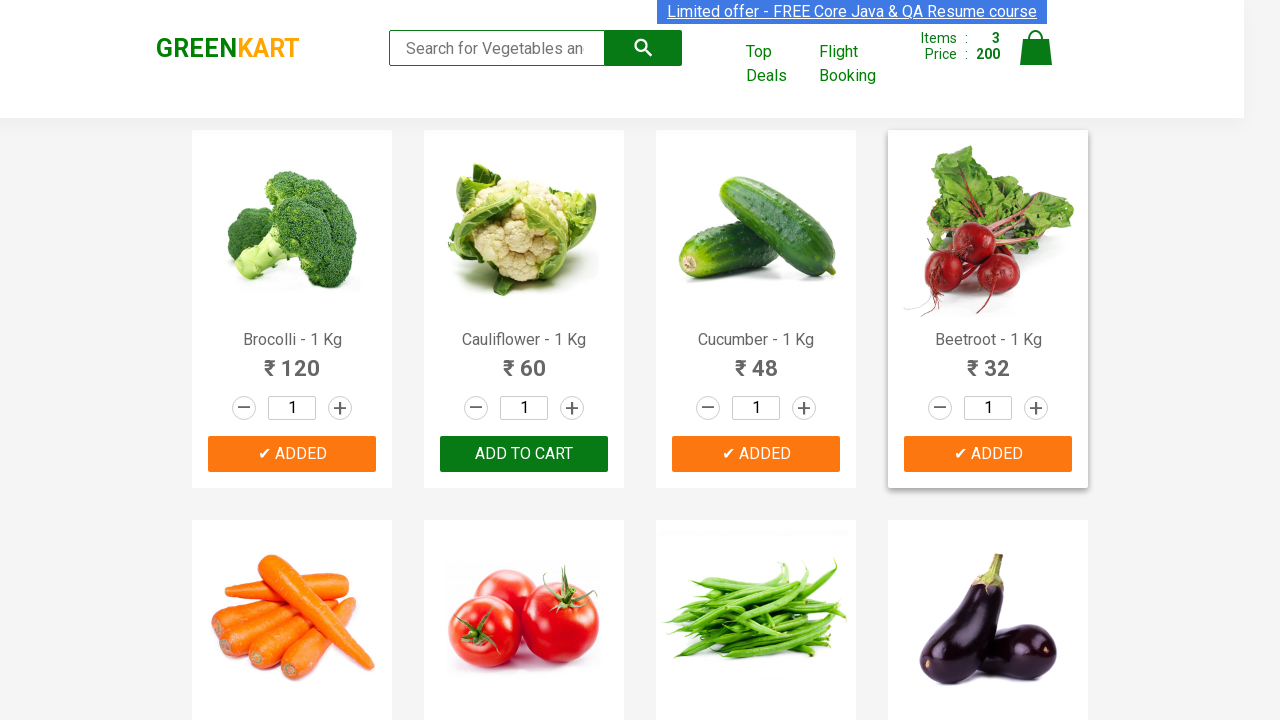

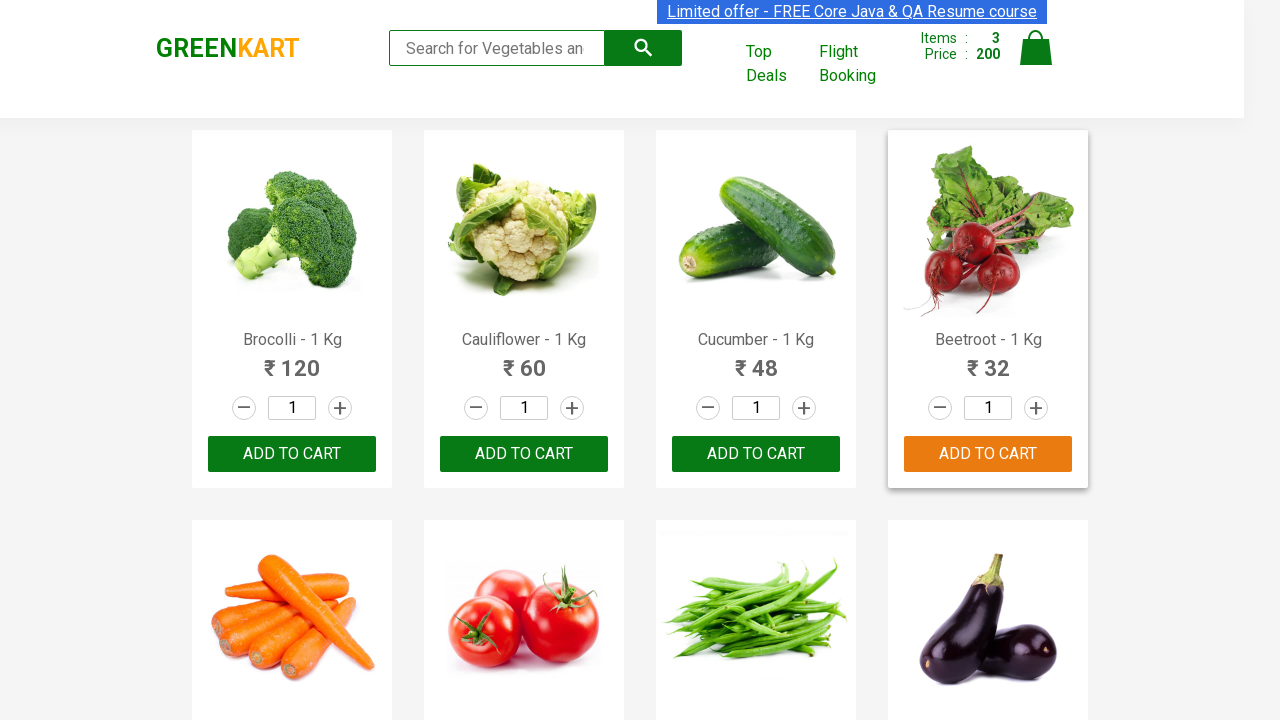